Tests the complete checkout flow by adding a product to basket, proceeding to checkout, filling billing details, and placing an order.

Starting URL: http://practice.automationtesting.in/

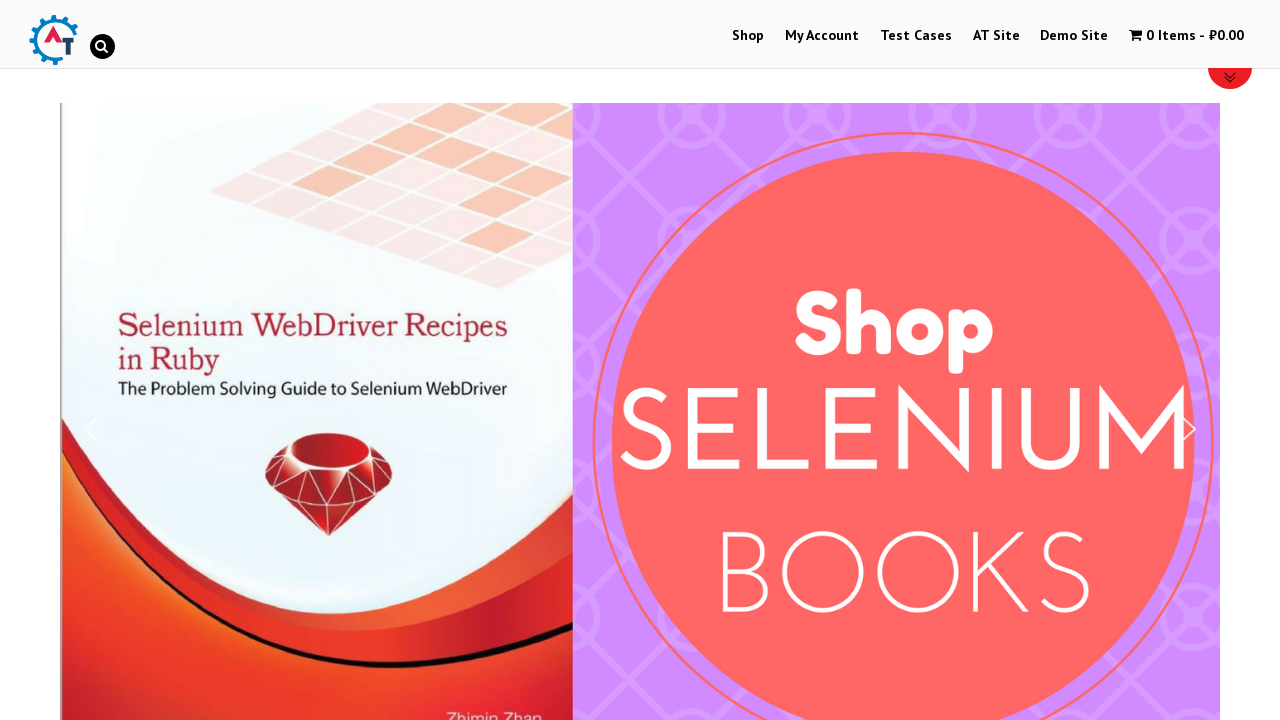

Clicked on Shop Menu at (748, 36) on xpath=//li[@id='menu-item-40']/a
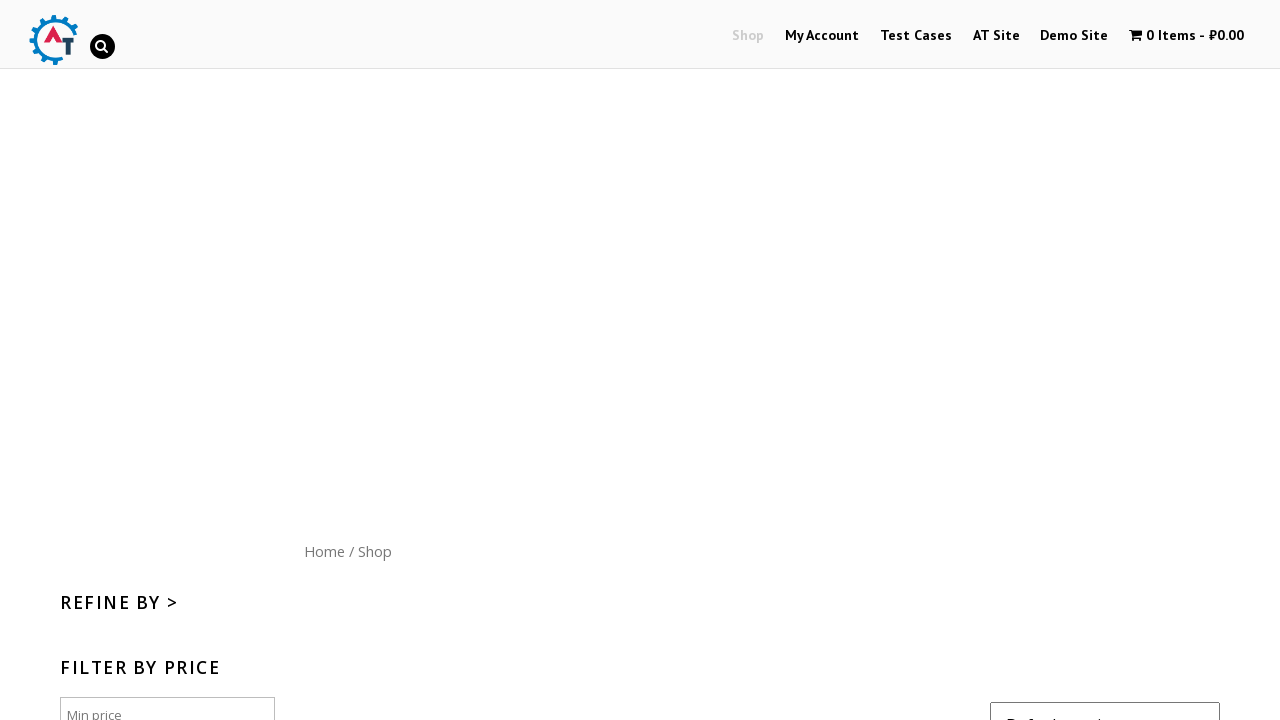

Shop page loaded with product list
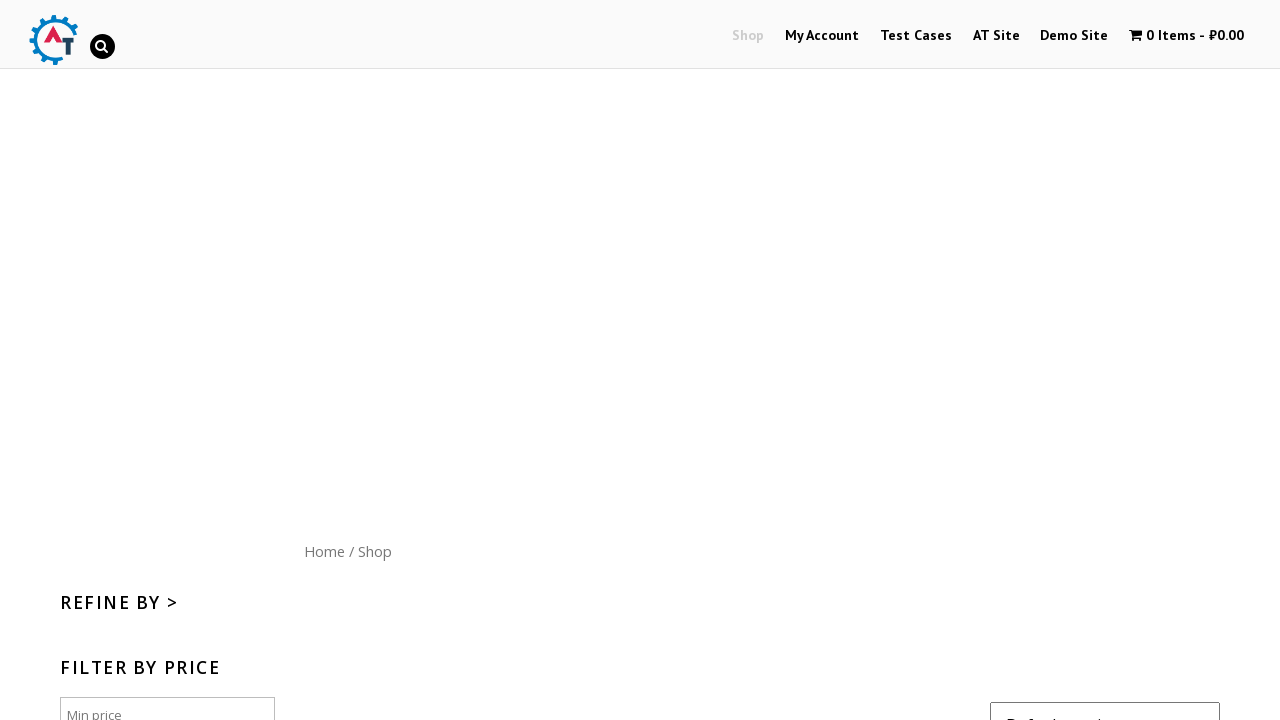

Clicked Add to Basket button for a product at (642, 361) on xpath=//*[@id='content']/ul/li[2]/a[2]
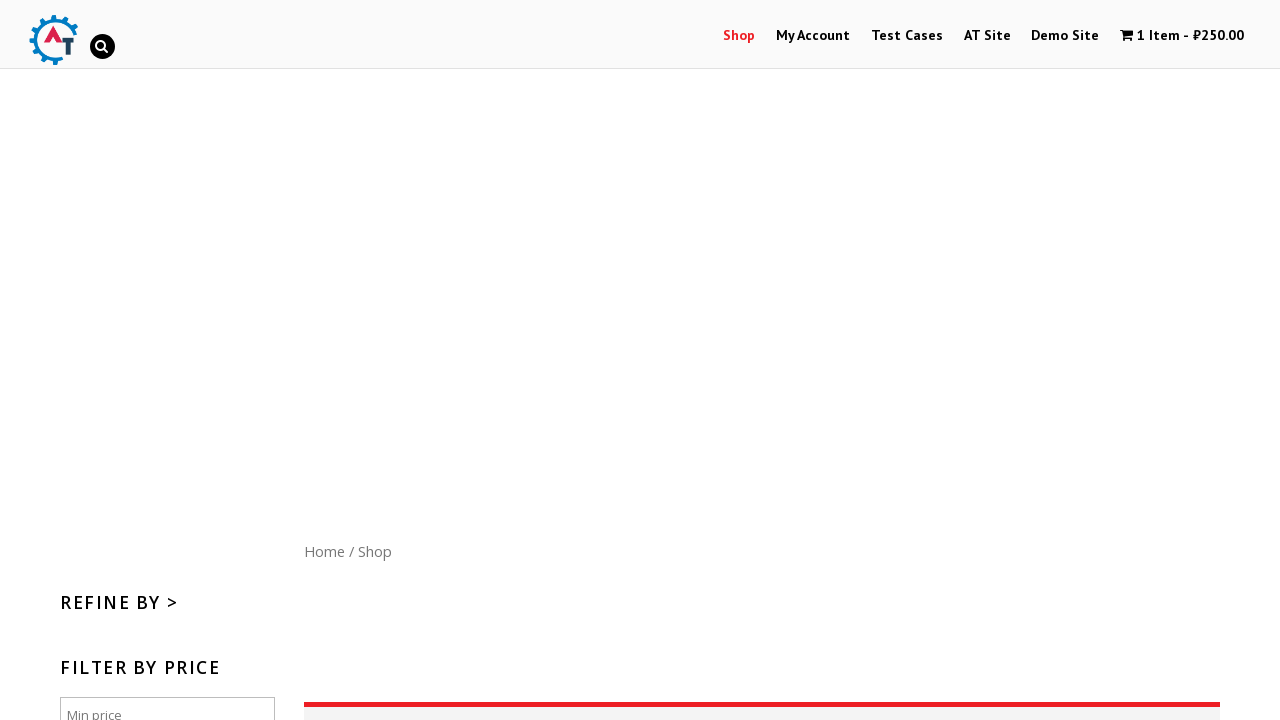

Waited for product to be added to basket
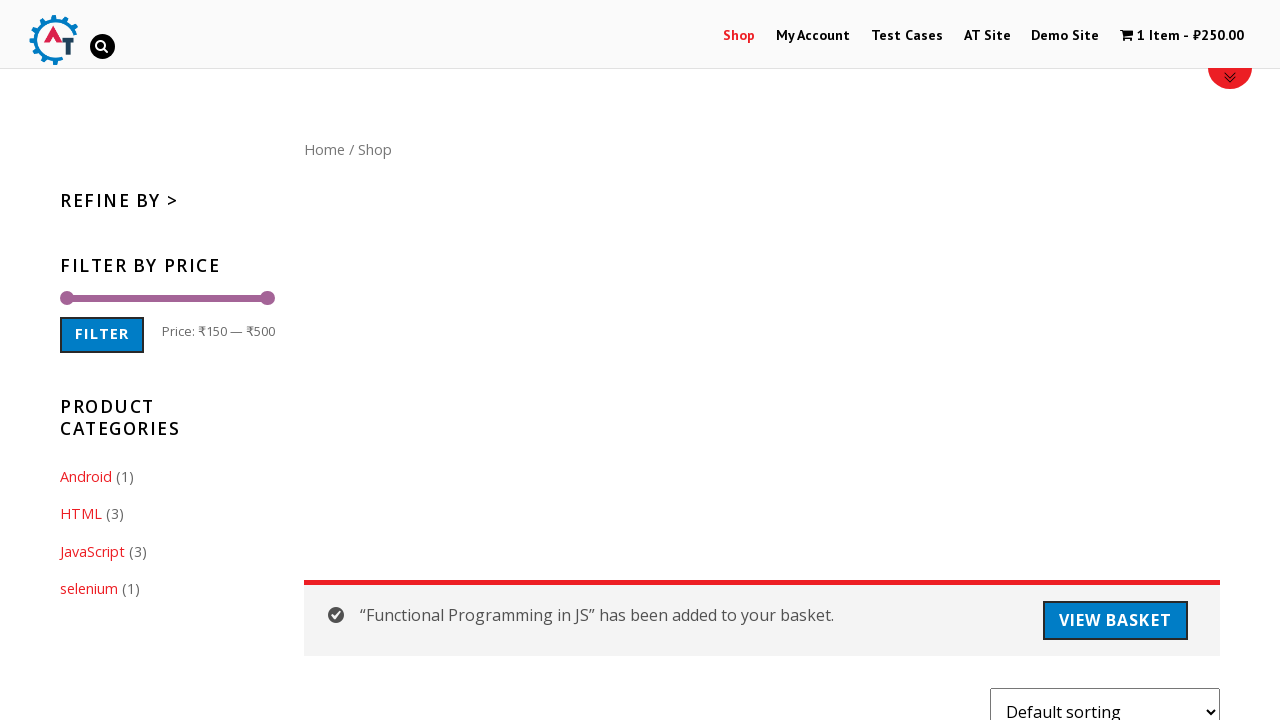

Clicked on cart menu to view basket at (1182, 36) on #wpmenucartli a
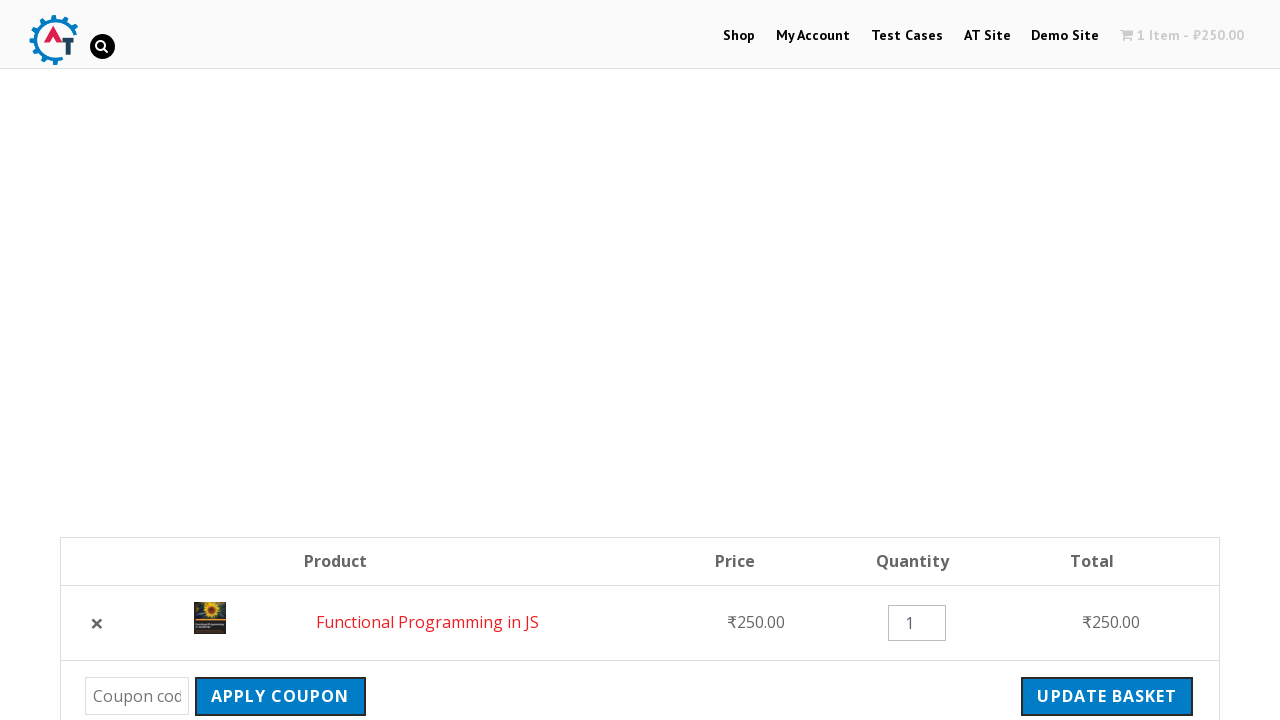

Basket page loaded and displayed
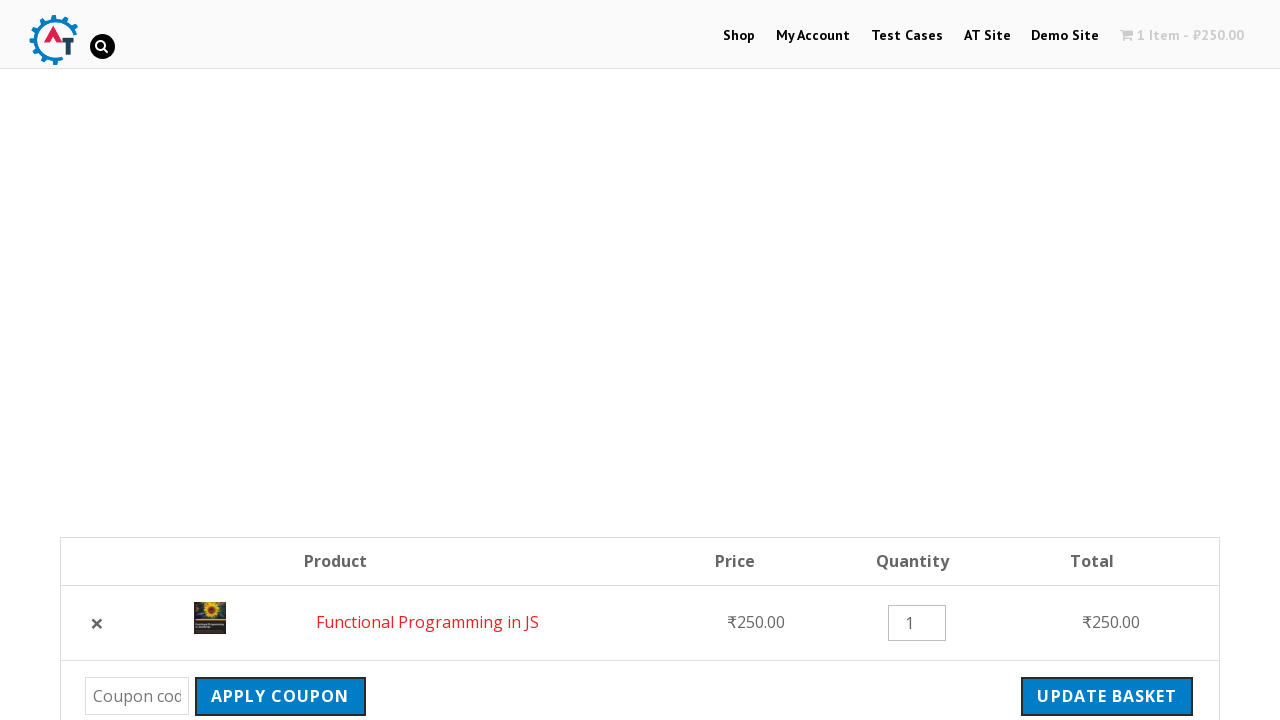

Waited for basket page to fully render
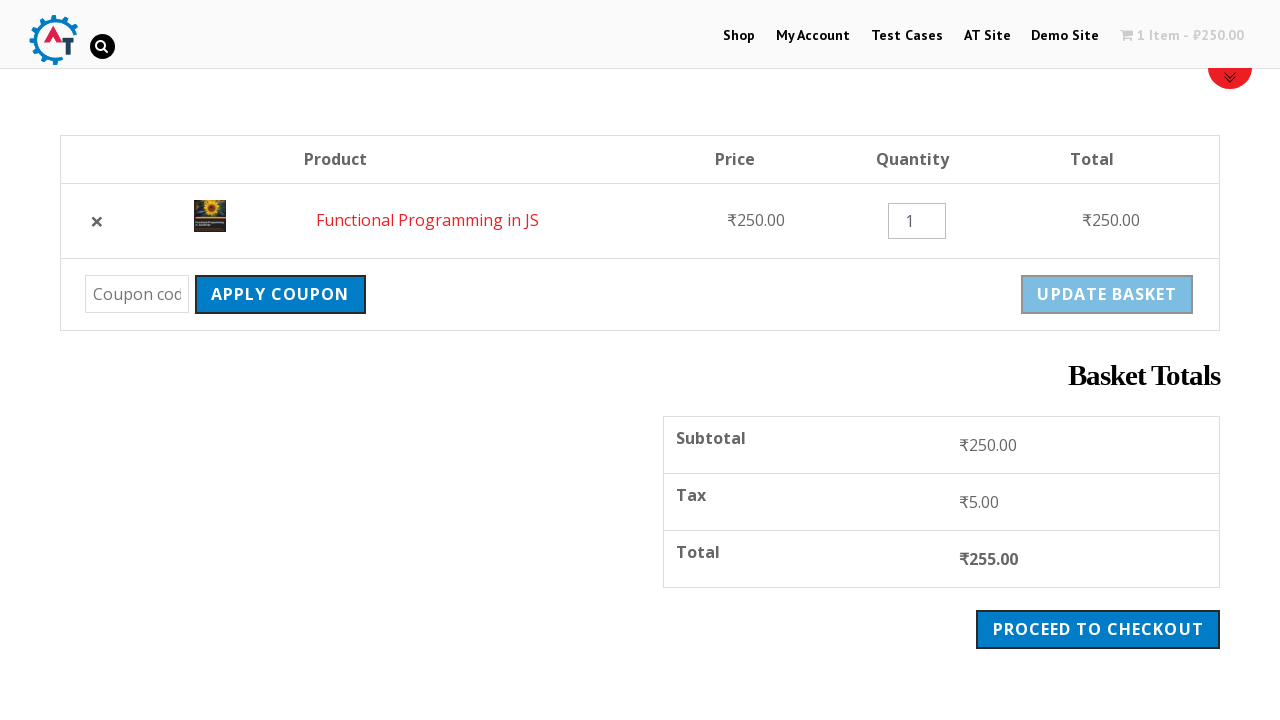

Clicked Proceed to Checkout button at (1098, 629) on xpath=//*[@id='page-34']/div/div[1]/div/div/div/a
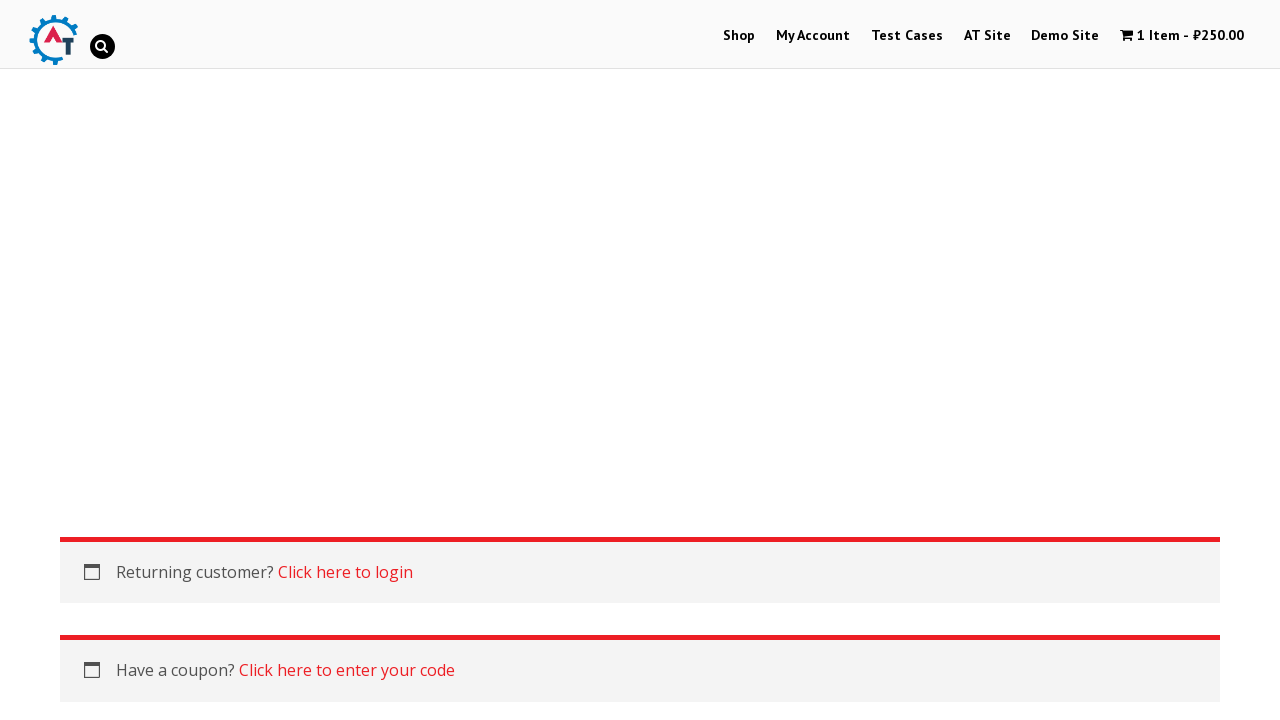

Checkout page loaded with order review section
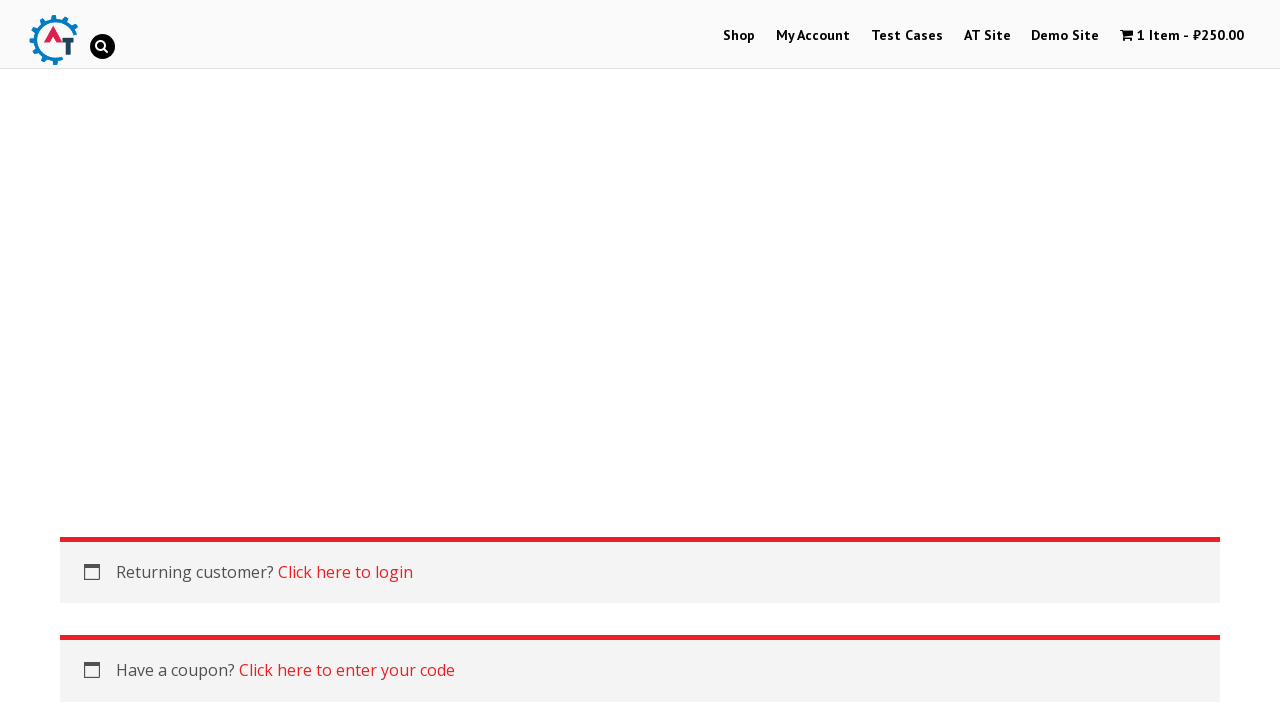

Filled billing first name as 'Marcus' on #billing_first_name
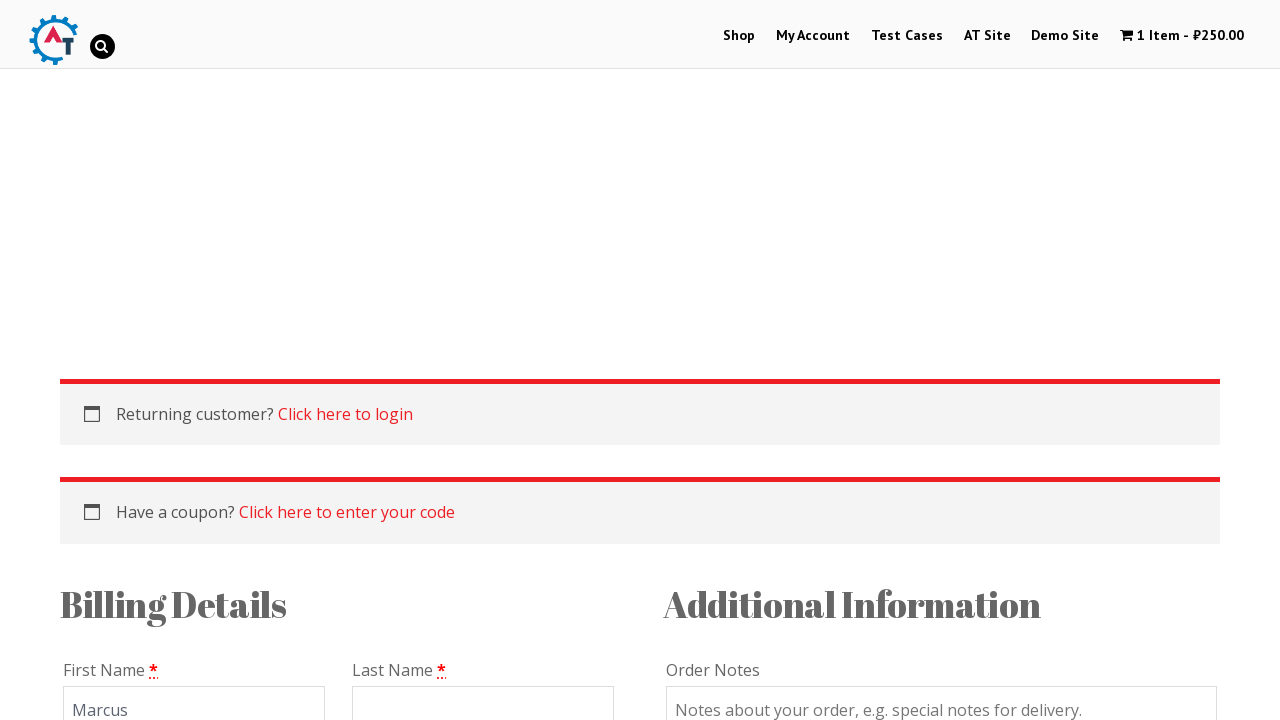

Filled billing last name as 'Thompson' on #billing_last_name
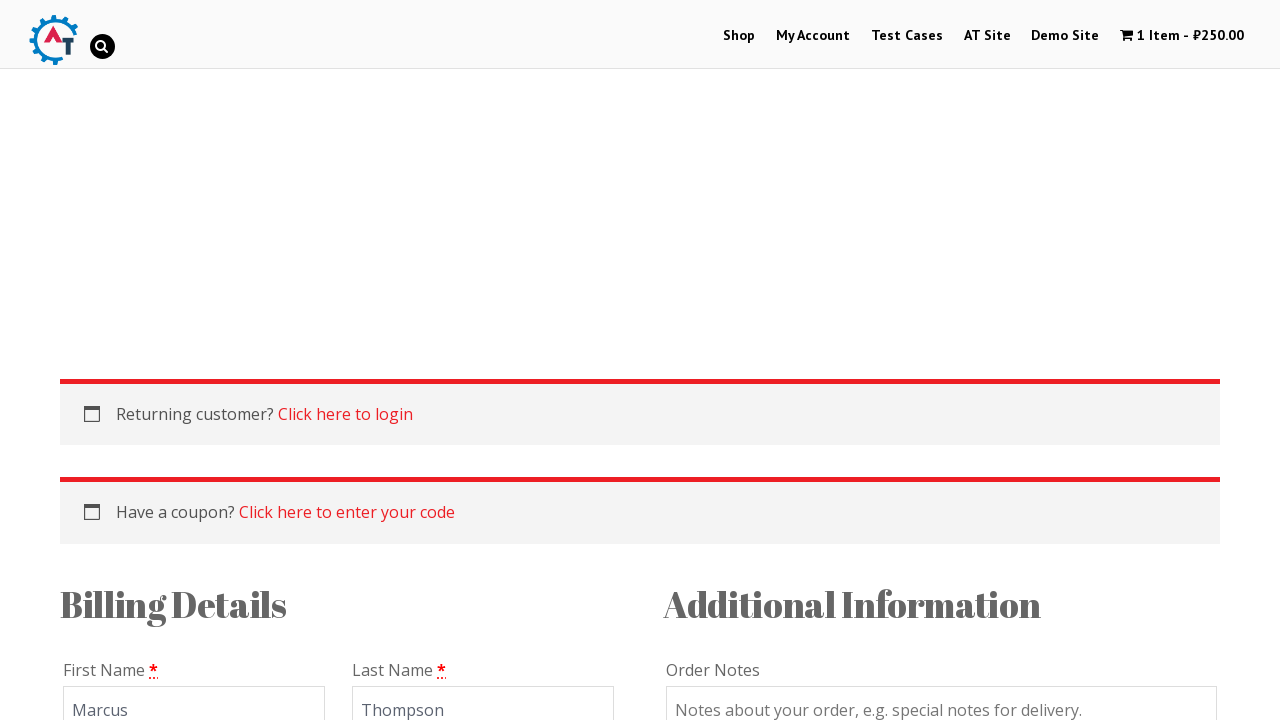

Filled billing company as 'Tech Solutions Inc' on #billing_company
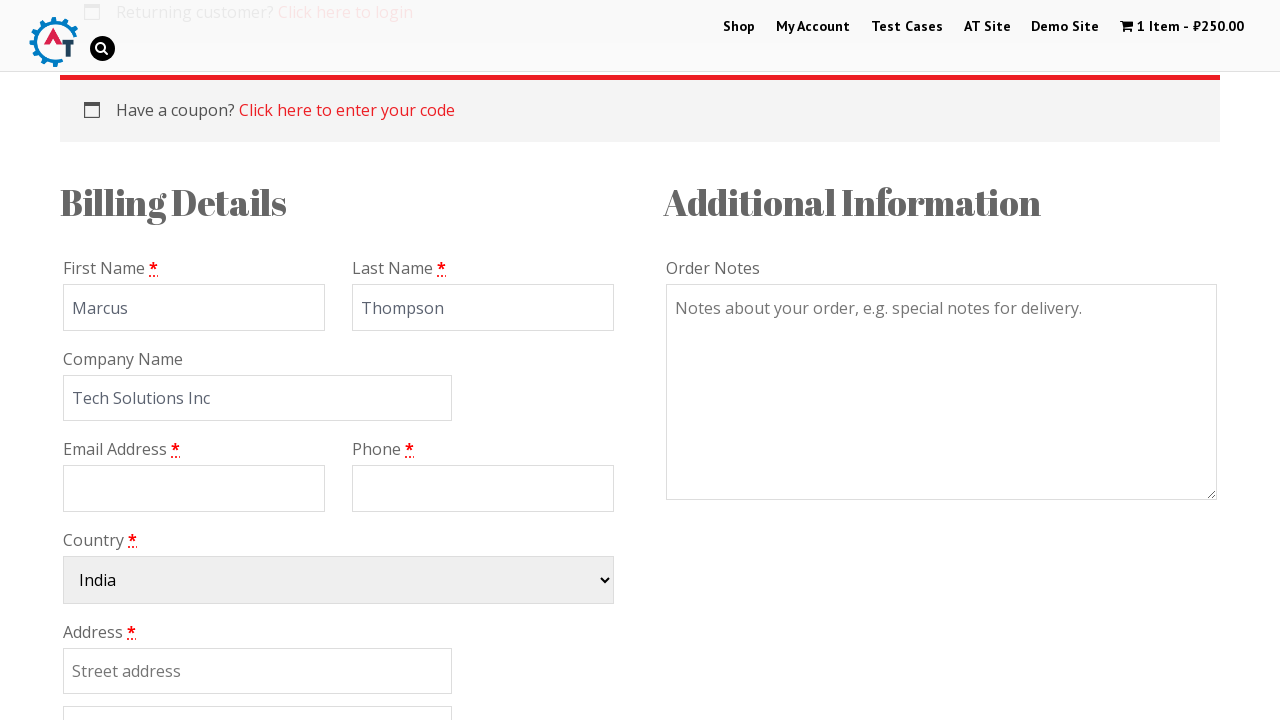

Filled billing email as 'marcus.thompson@example.com' on #billing_email
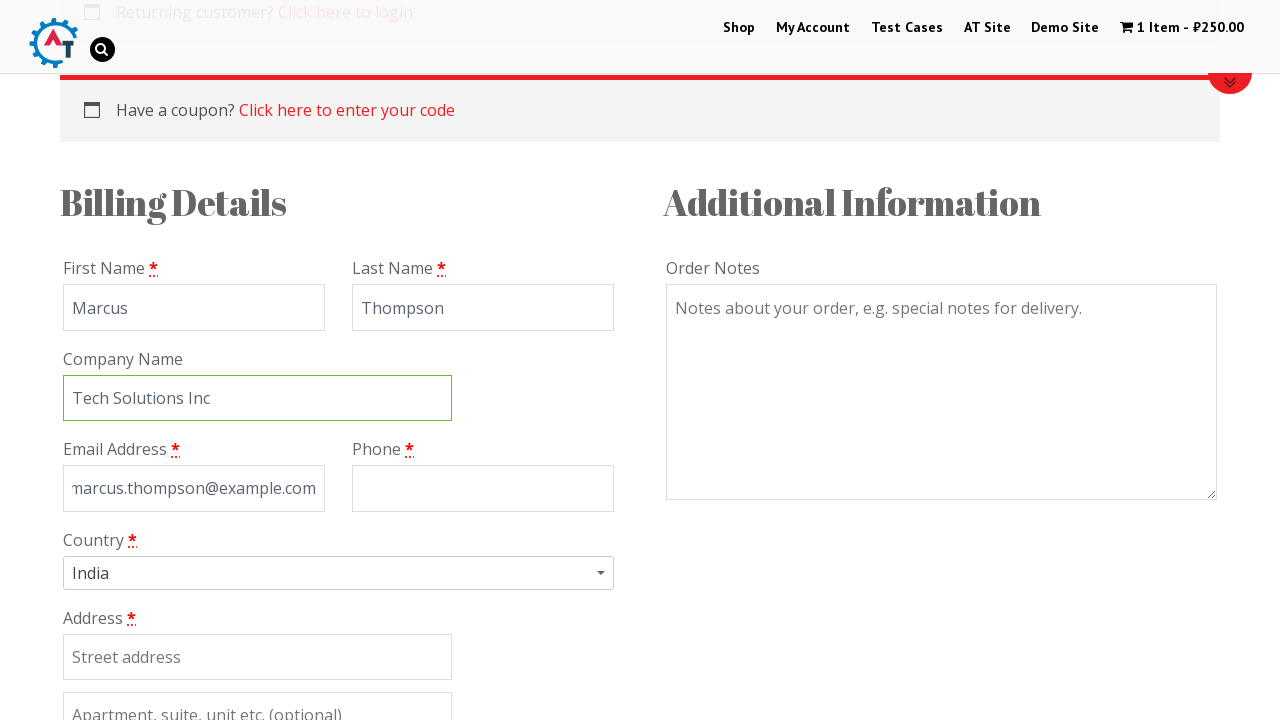

Filled billing phone as '5551234567' on #billing_phone
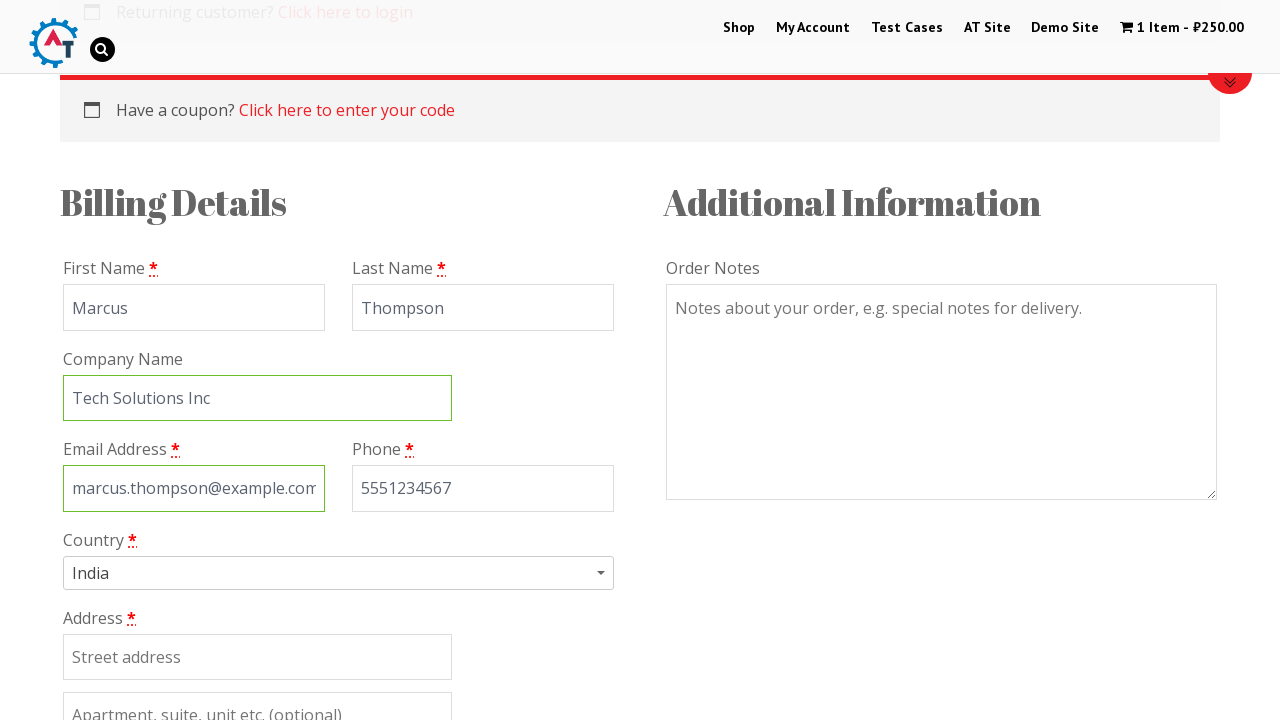

Clicked on country dropdown to select billing country at (604, 579) on xpath=//*[@id='s2id_billing_country']/a/span[2]/b
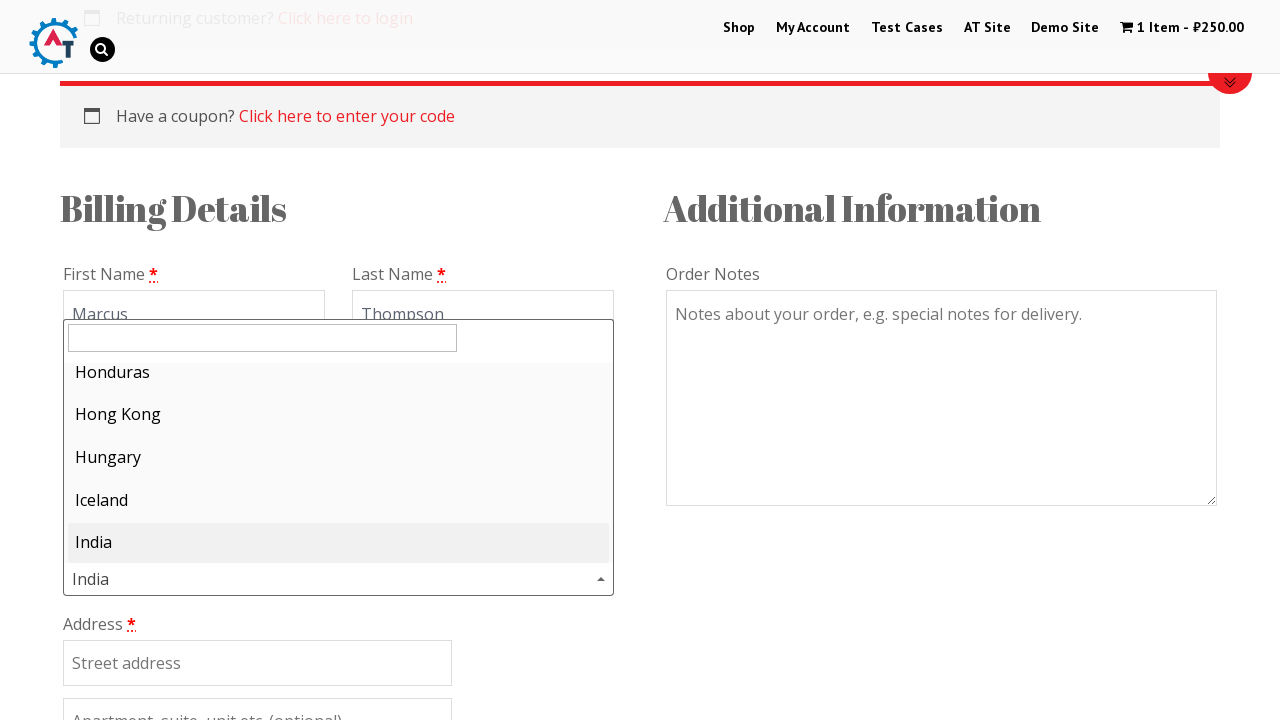

Waited for country dropdown to open
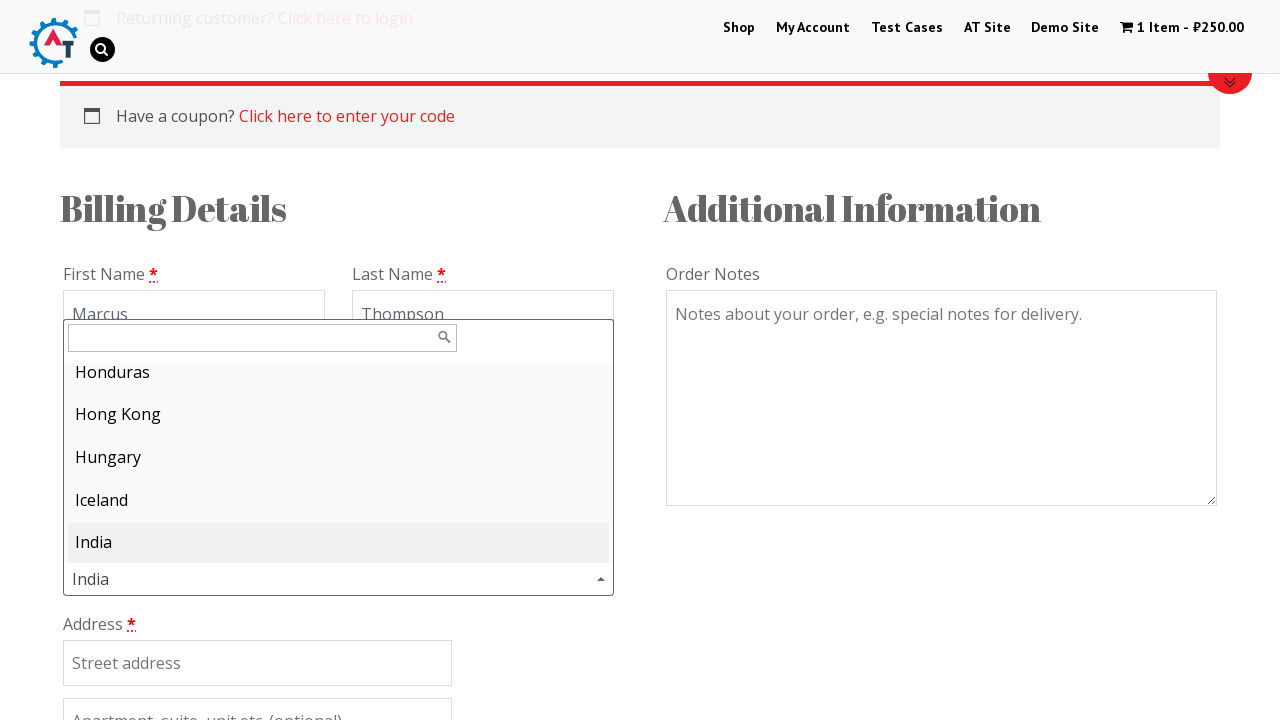

Typed 'United States' in country search field on #s2id_autogen1_search
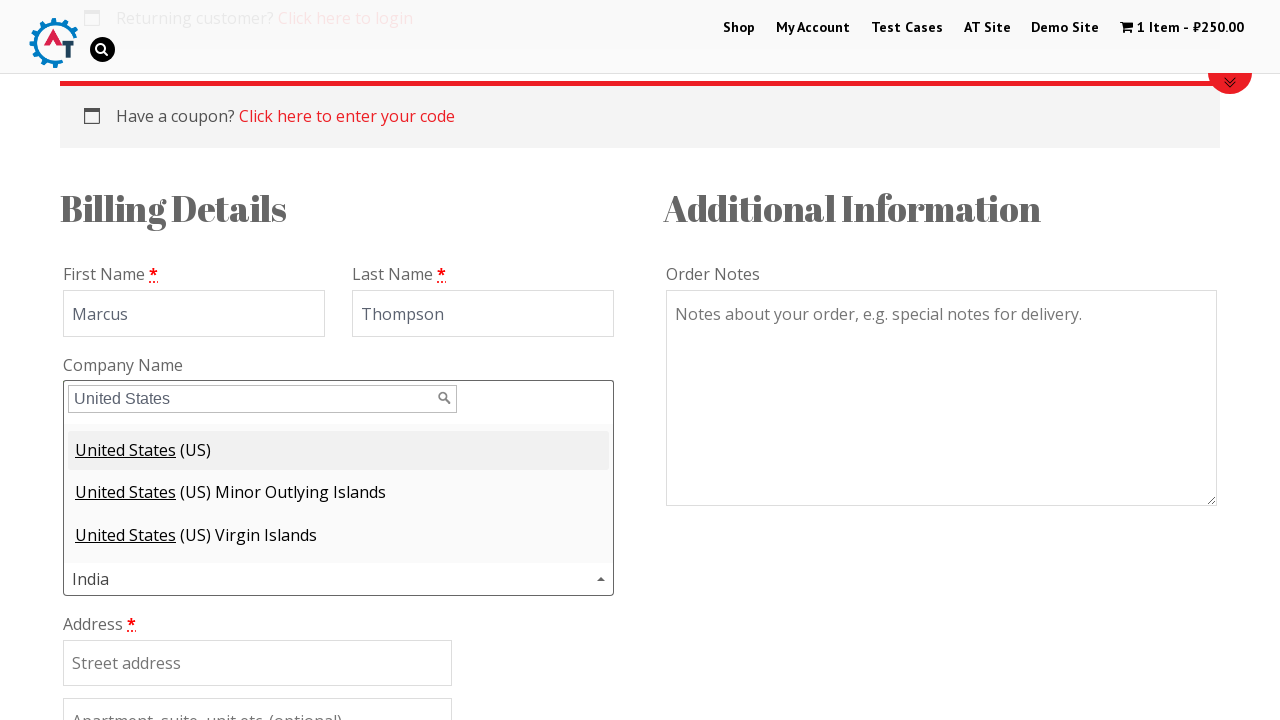

Pressed Enter to select United States as country on #s2id_autogen1_search
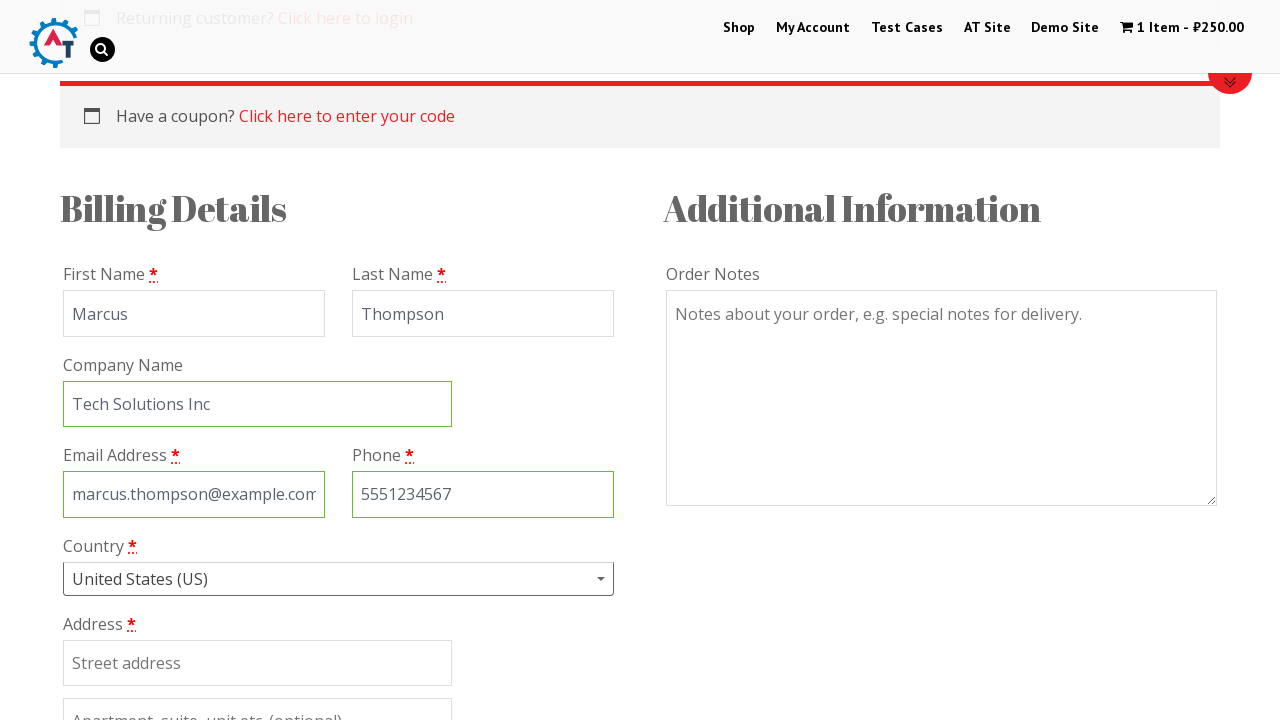

Filled billing address as '742 Evergreen Terrace' on #billing_address_1
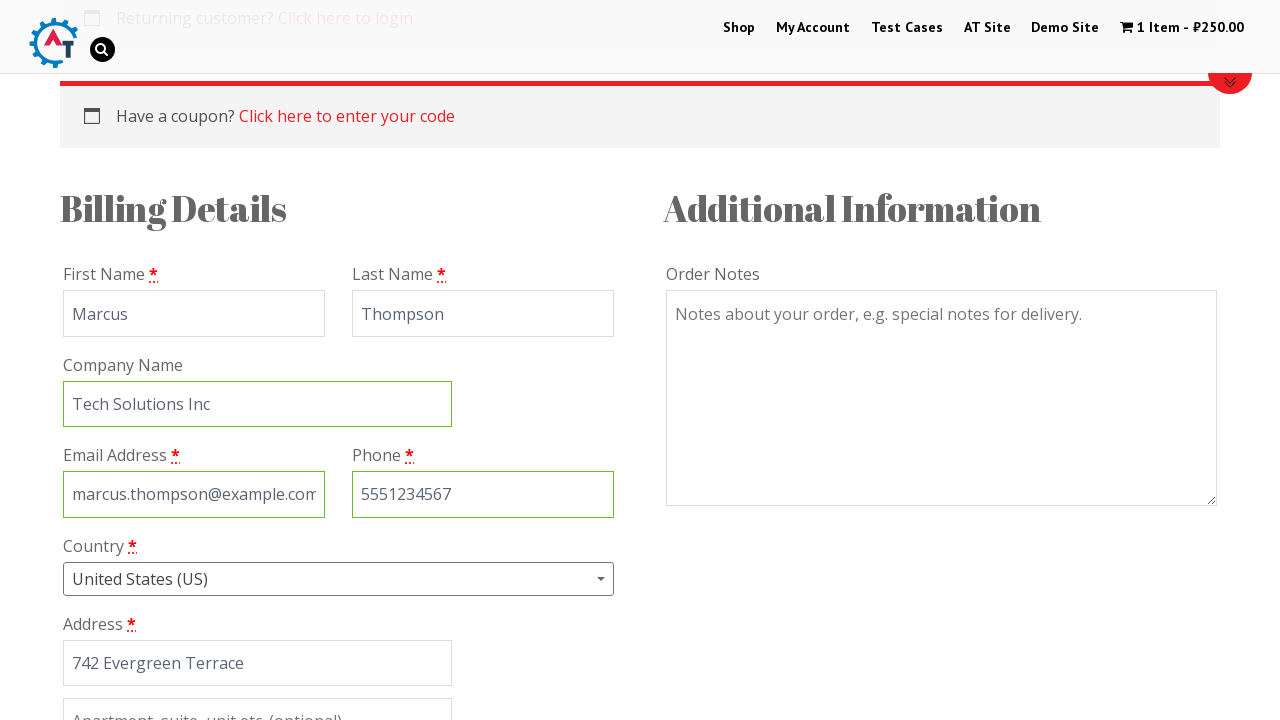

Filled billing city as 'Springfield' on #billing_city
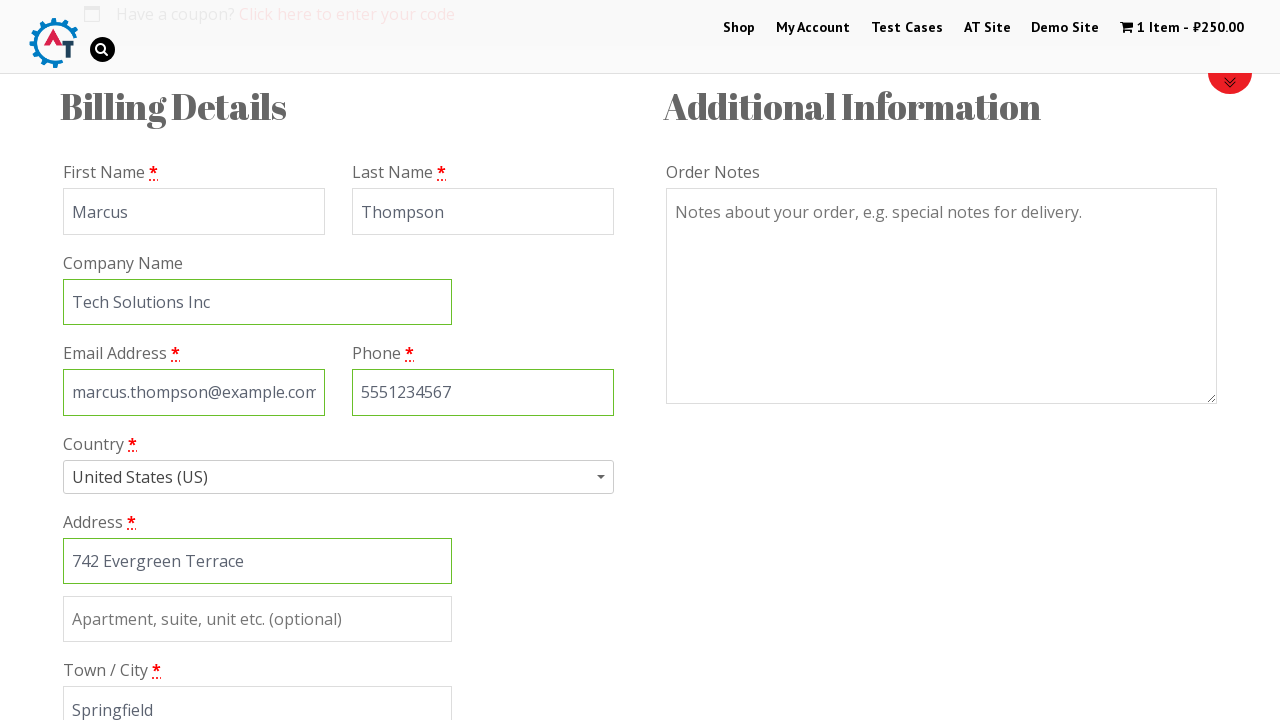

Clicked on state dropdown to select billing state at (315, 361) on xpath=//*[@id='s2id_billing_state']/a/span[2]/b
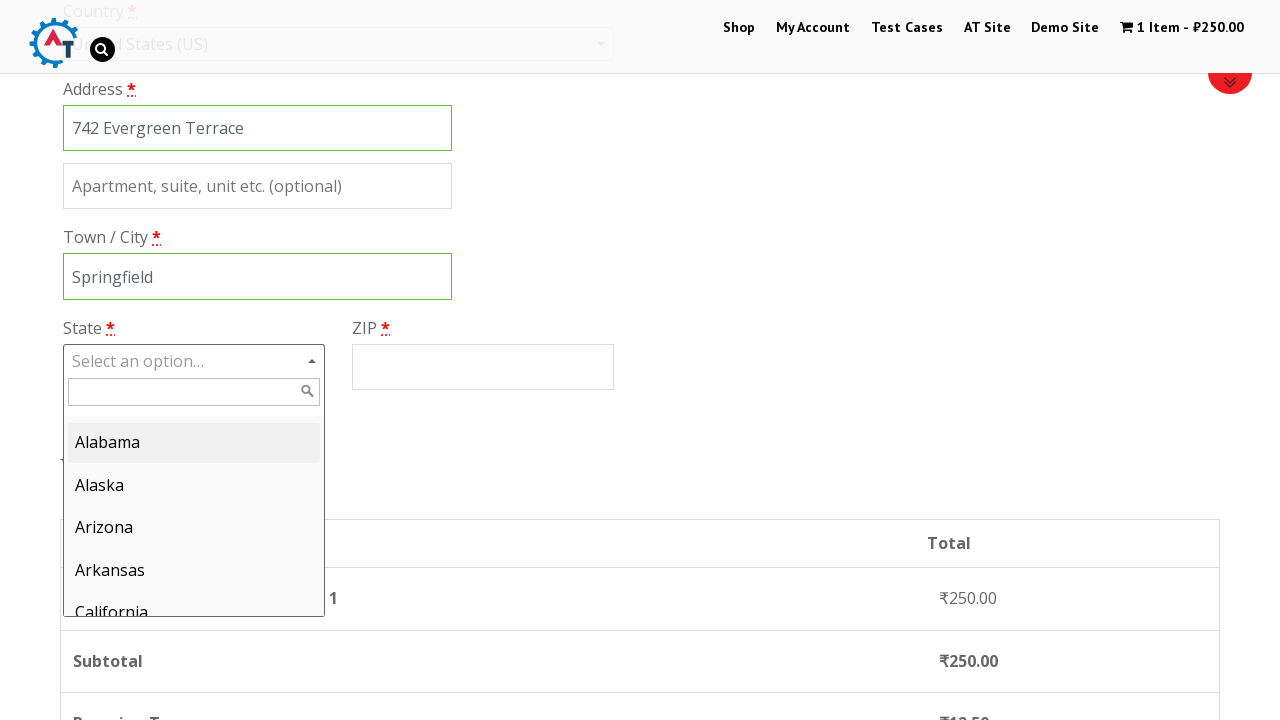

Typed 'California' in state search field on #s2id_autogen2_search
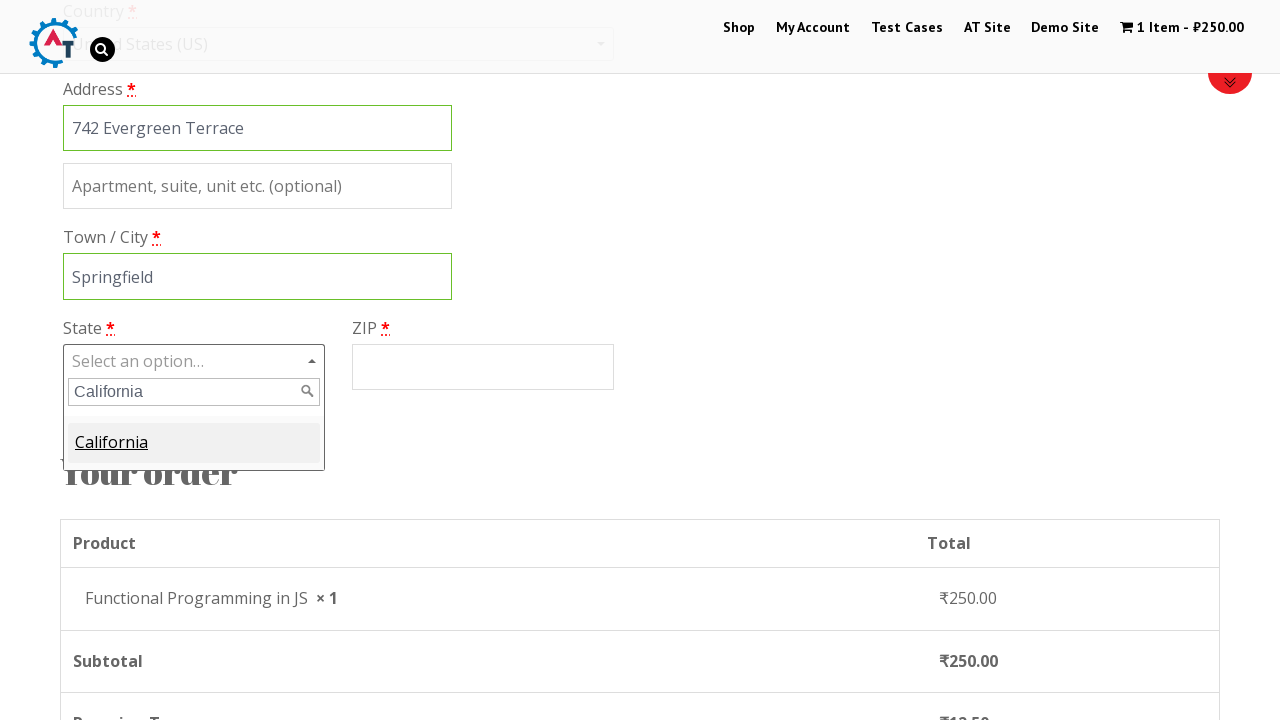

Pressed Enter to select California as state on #s2id_autogen2_search
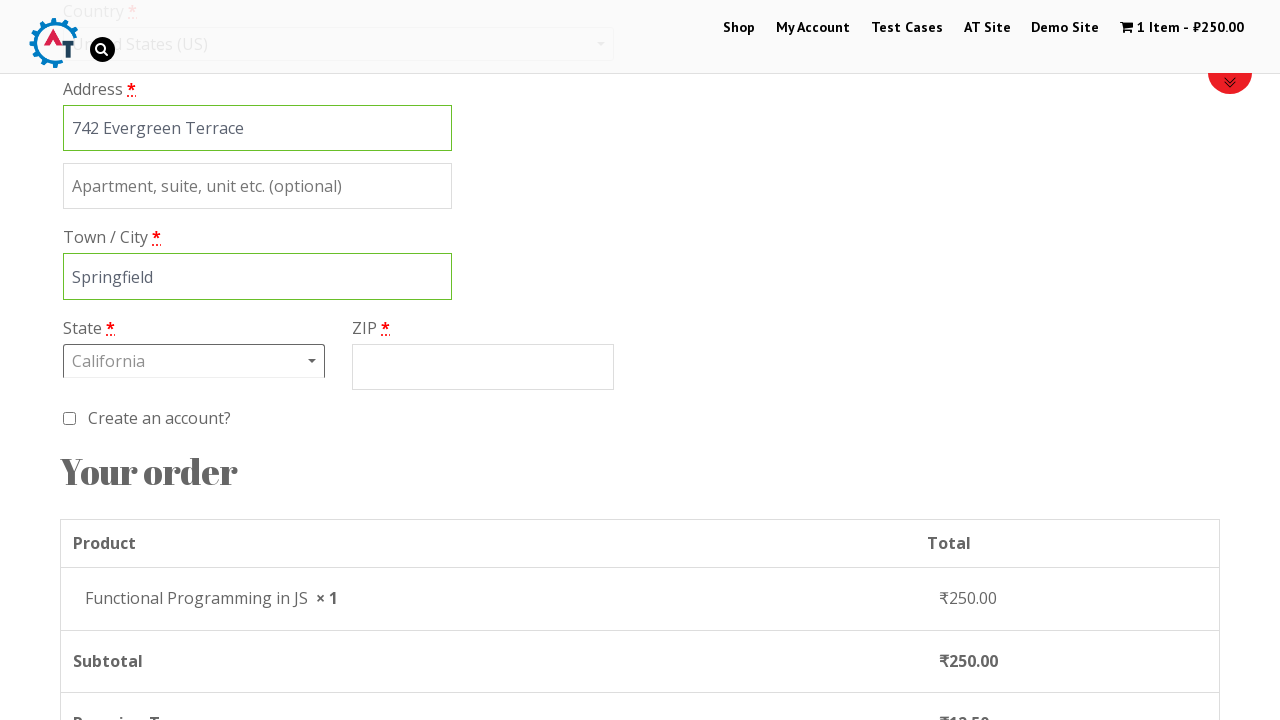

Filled billing postcode as '90210' on #billing_postcode
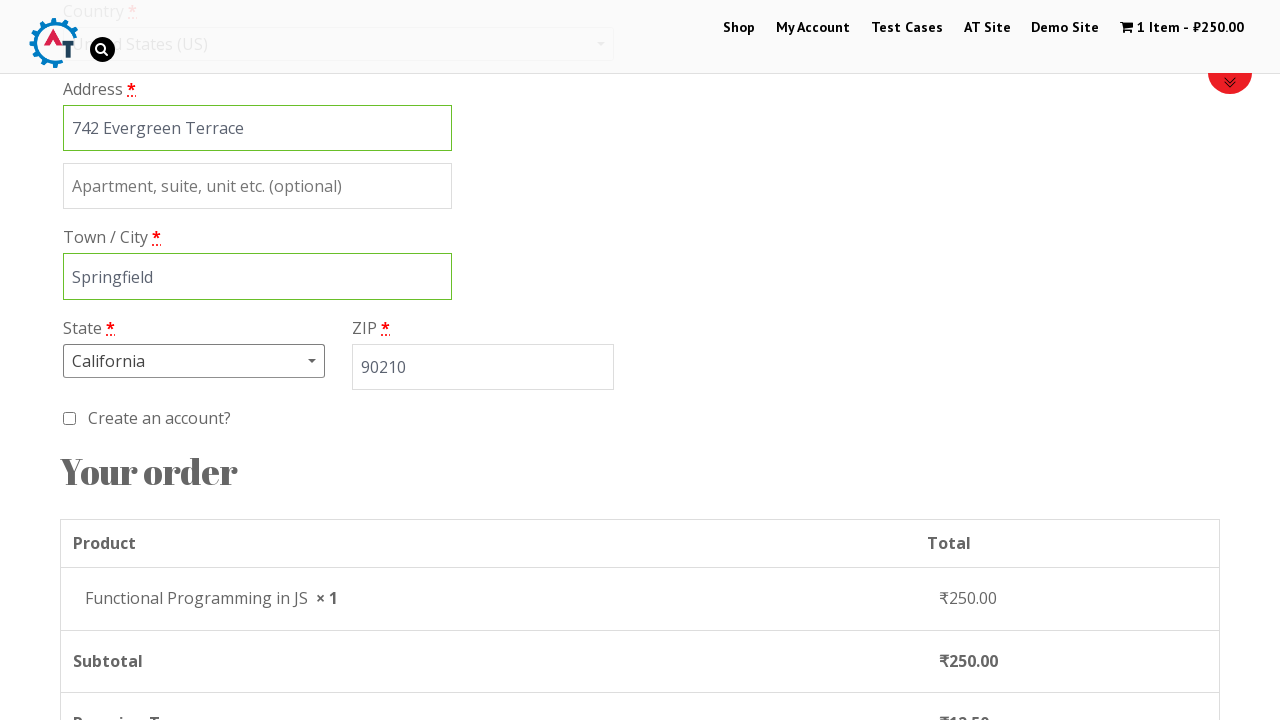

Selected BACS payment method at (82, 360) on #payment_method_bacs
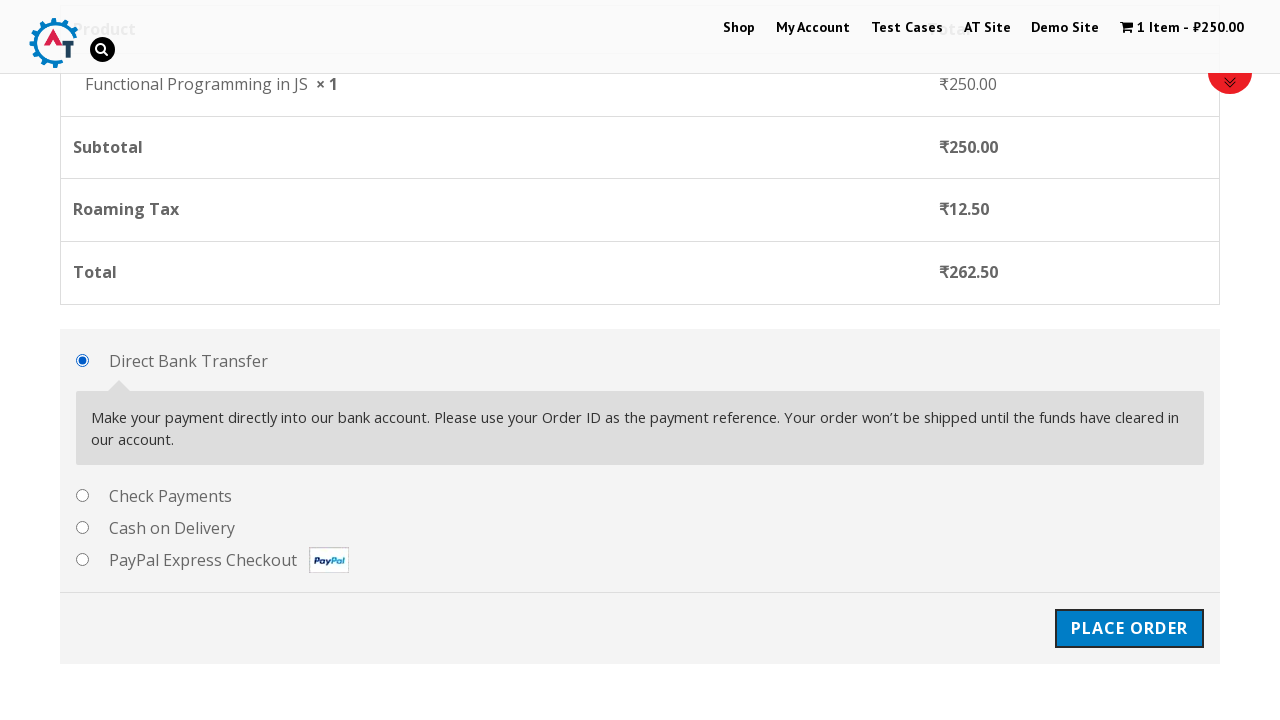

Clicked Place Order button to submit the order at (1129, 628) on #place_order
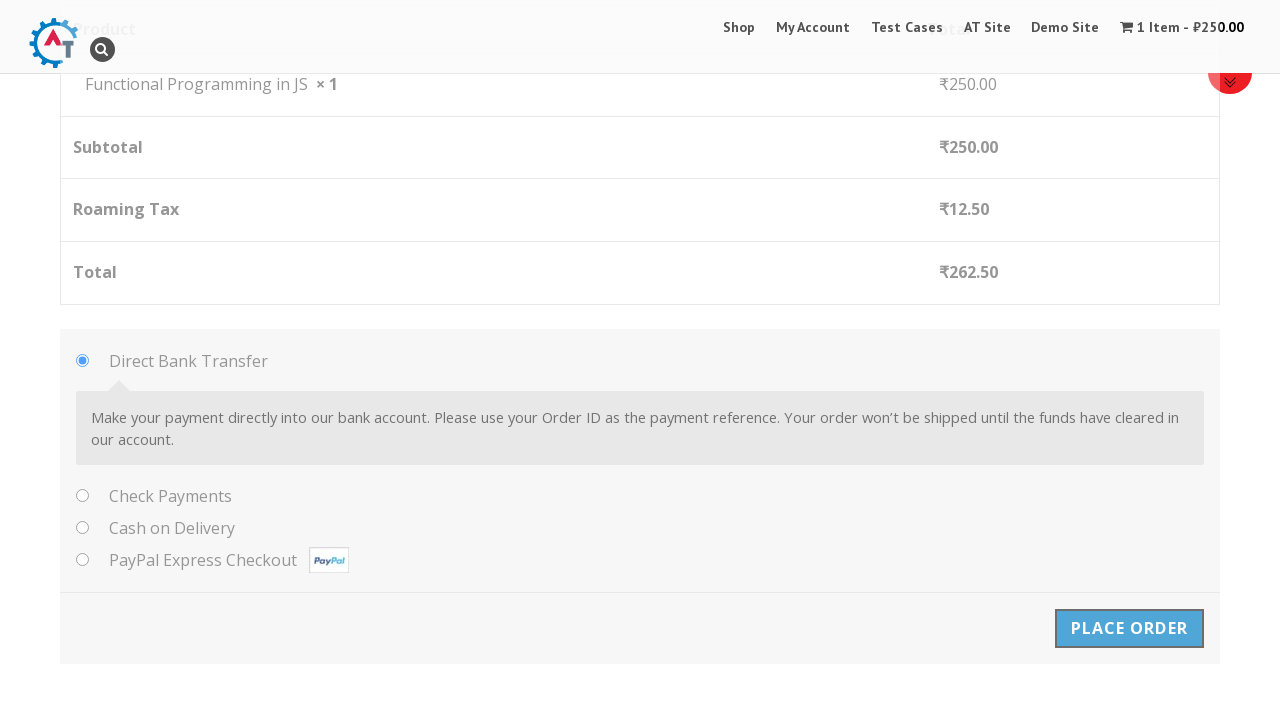

Waited for order processing
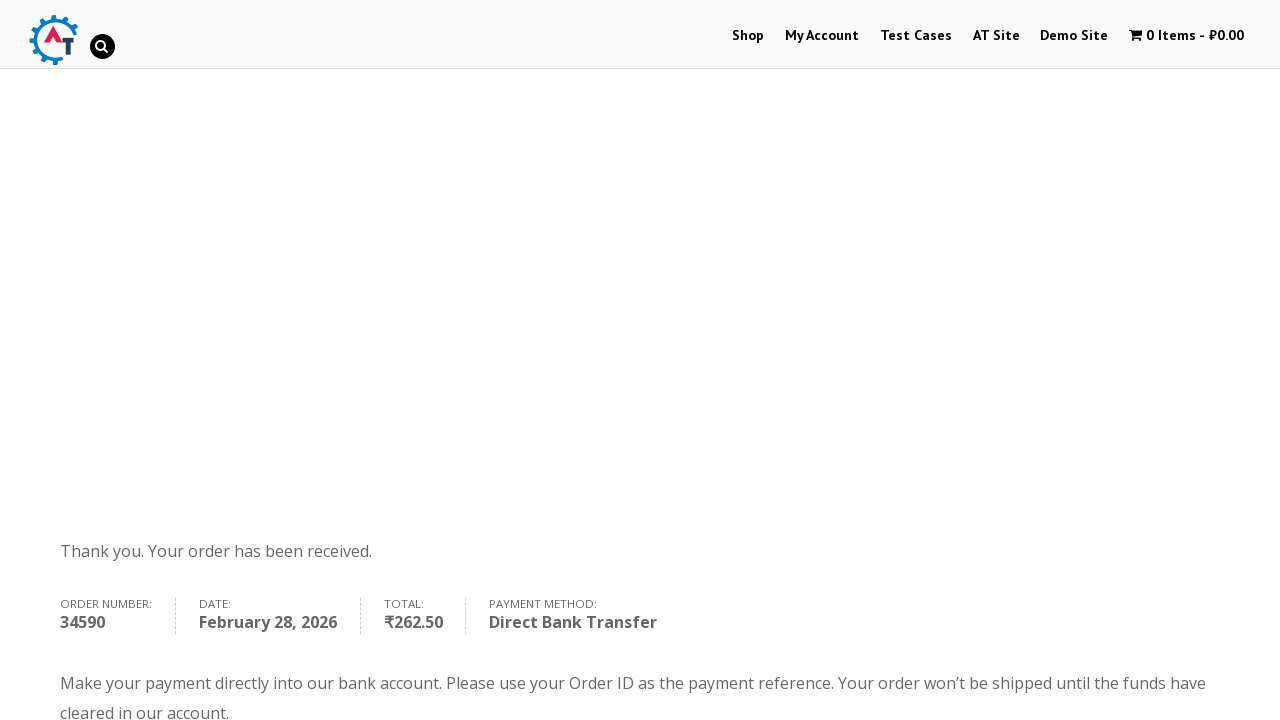

Order confirmation page loaded with content
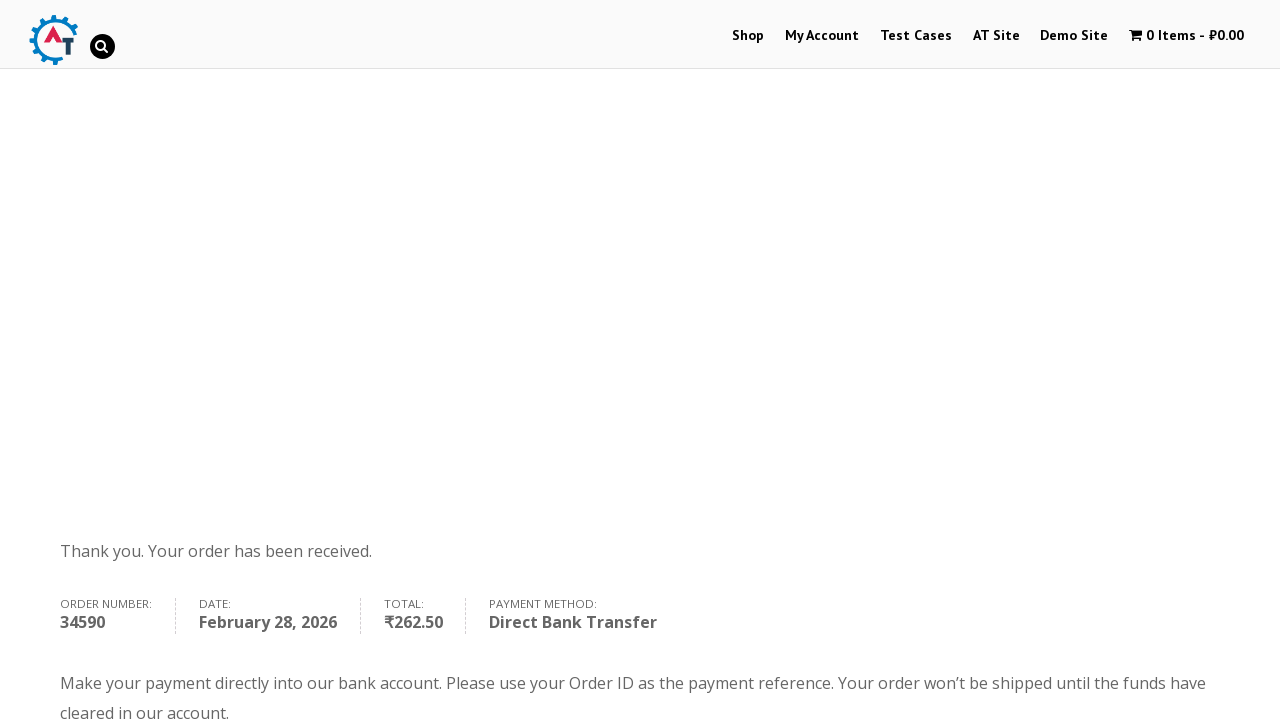

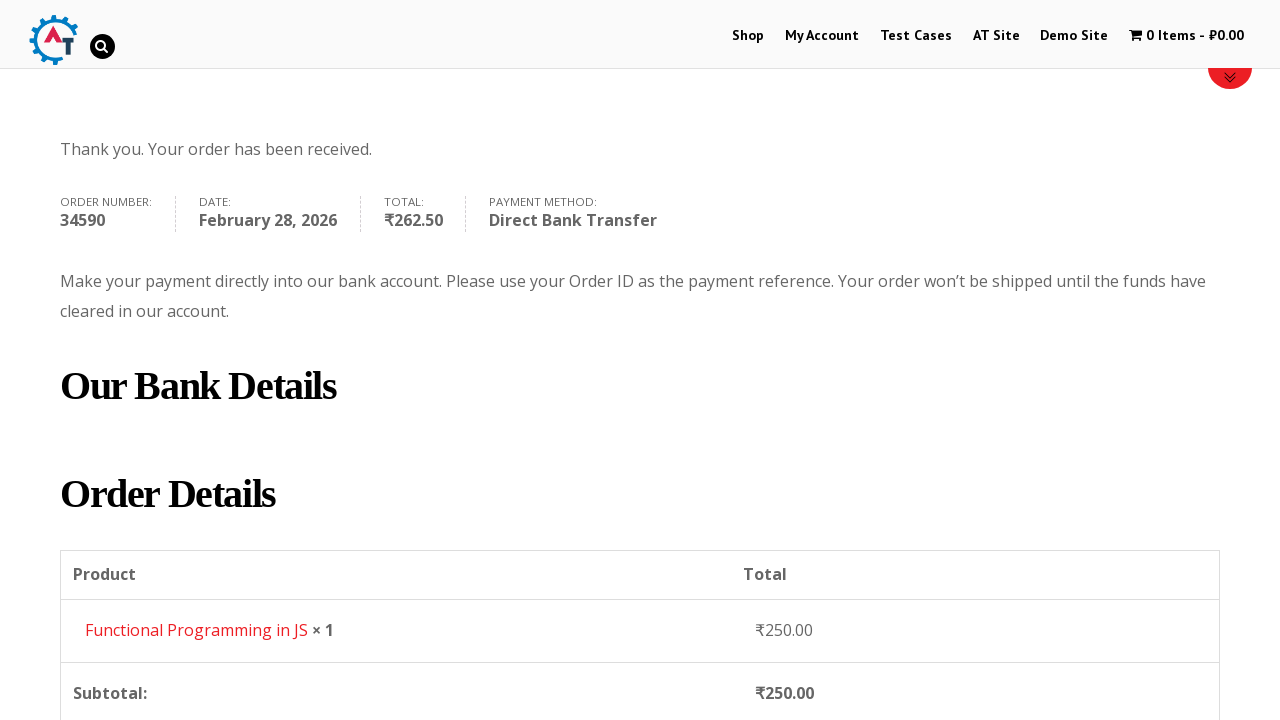